Tests alert handling functionality by navigating to the alerts section and triggering a timer-based alert that appears after 5 seconds

Starting URL: https://demoqa.com/

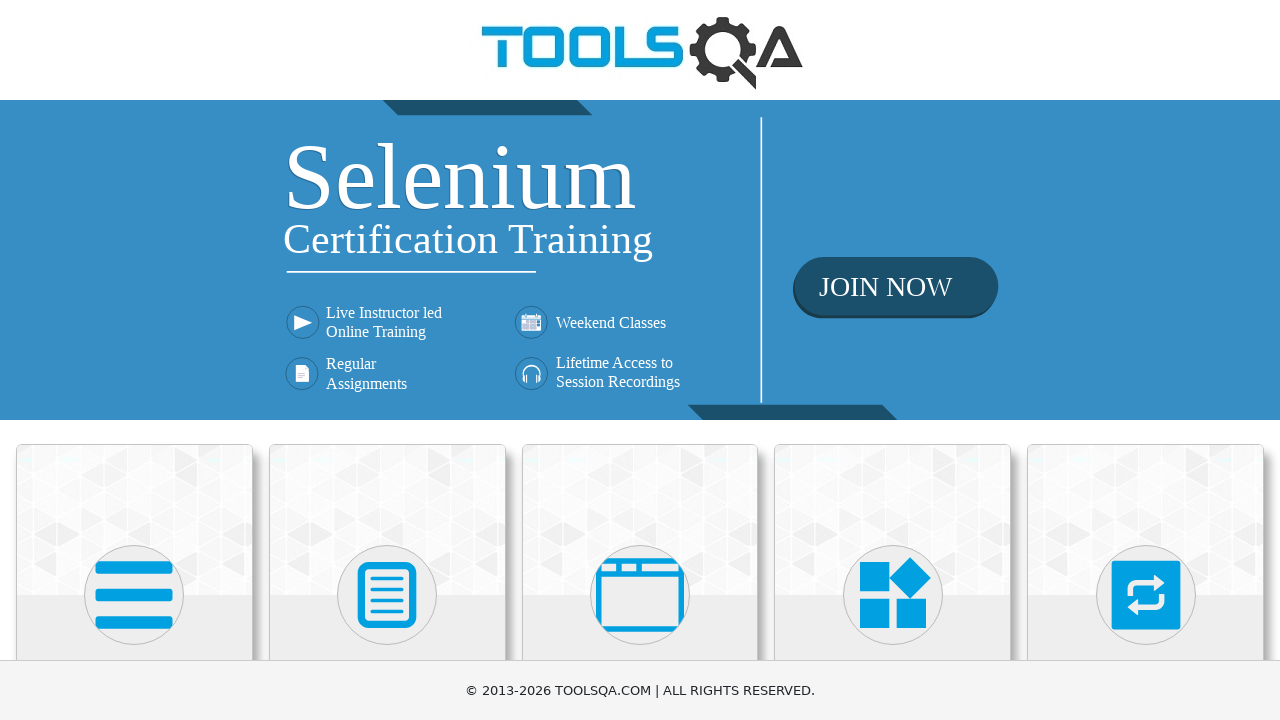

Scrolled down 500px to see menu options
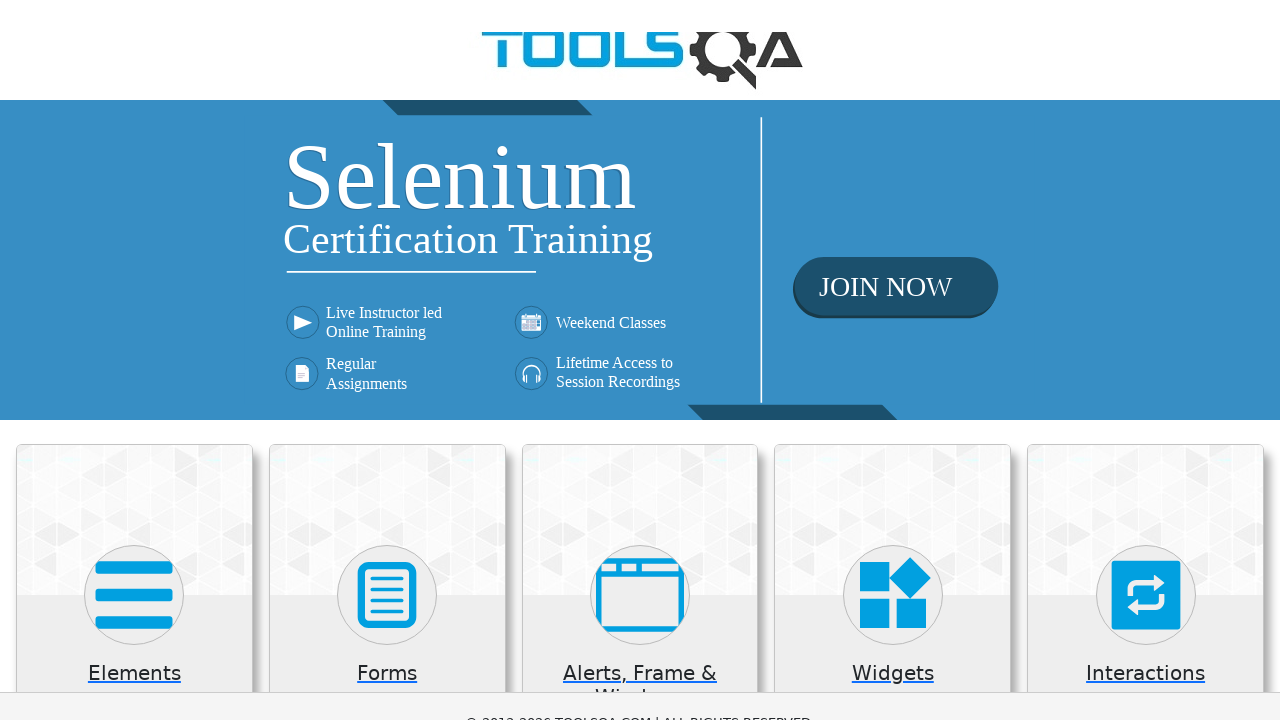

Clicked on Alerts, Frame & Windows menu at (640, 185) on xpath=//h5[text()='Alerts, Frame & Windows']
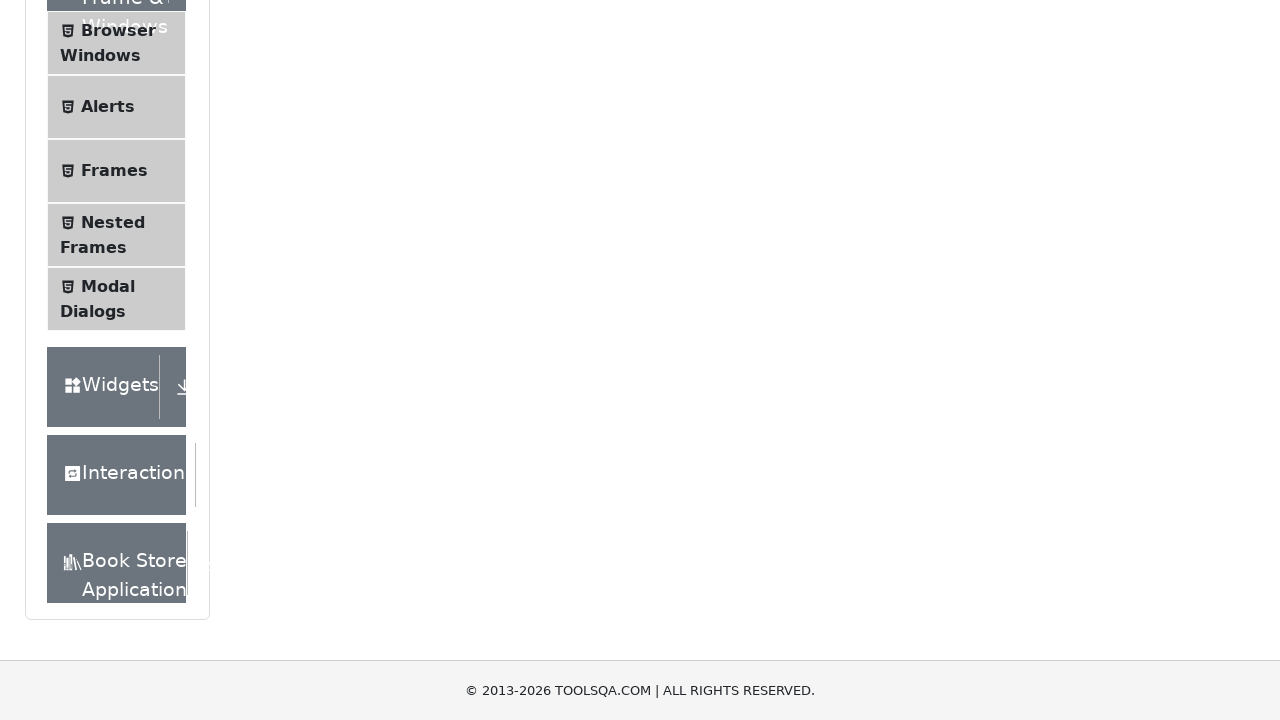

Clicked on Alerts submenu at (108, 107) on xpath=//span[text()='Alerts']
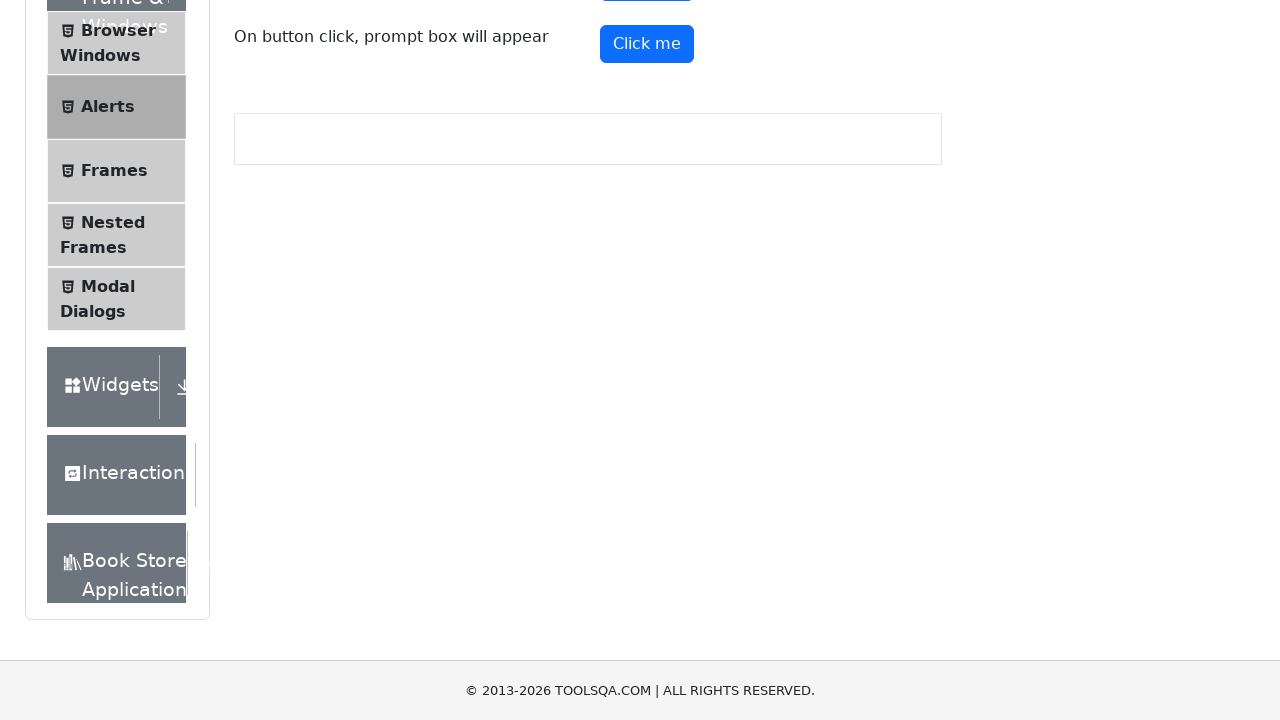

Scrolled up 50px
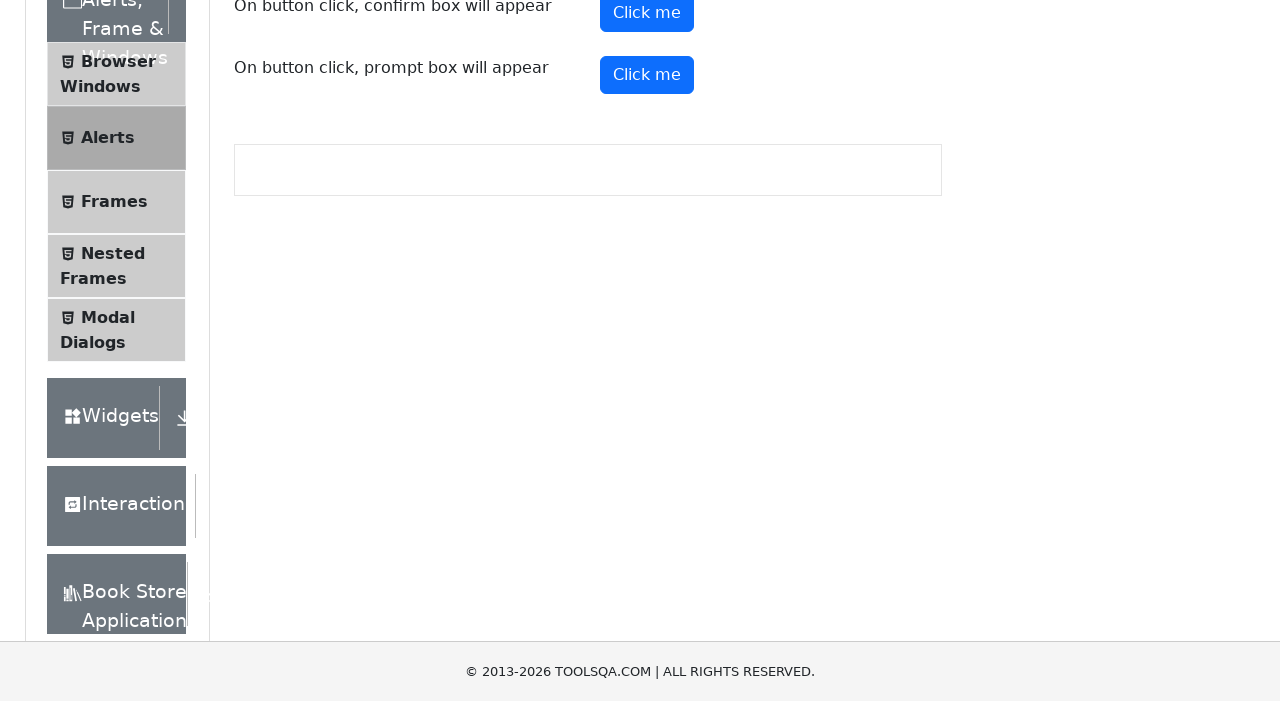

Clicked the timer alert button at (647, 304) on #timerAlertButton
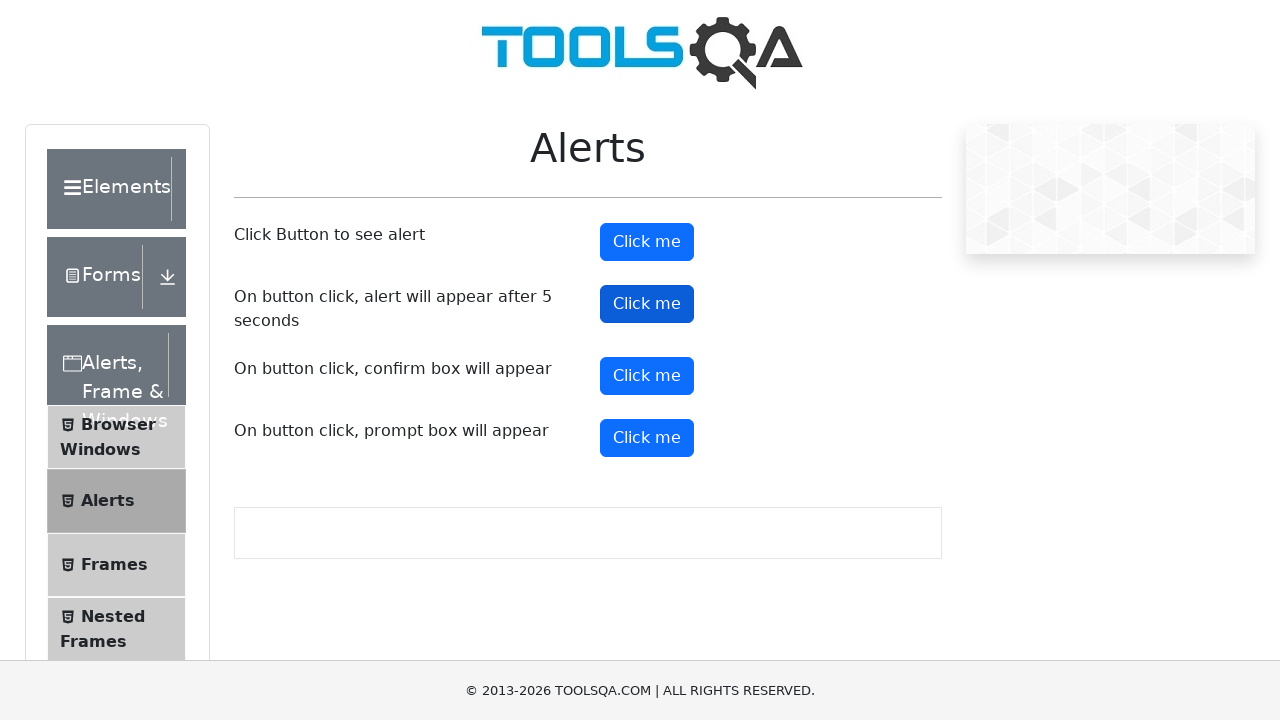

Waited 5 seconds for timer-based alert to appear
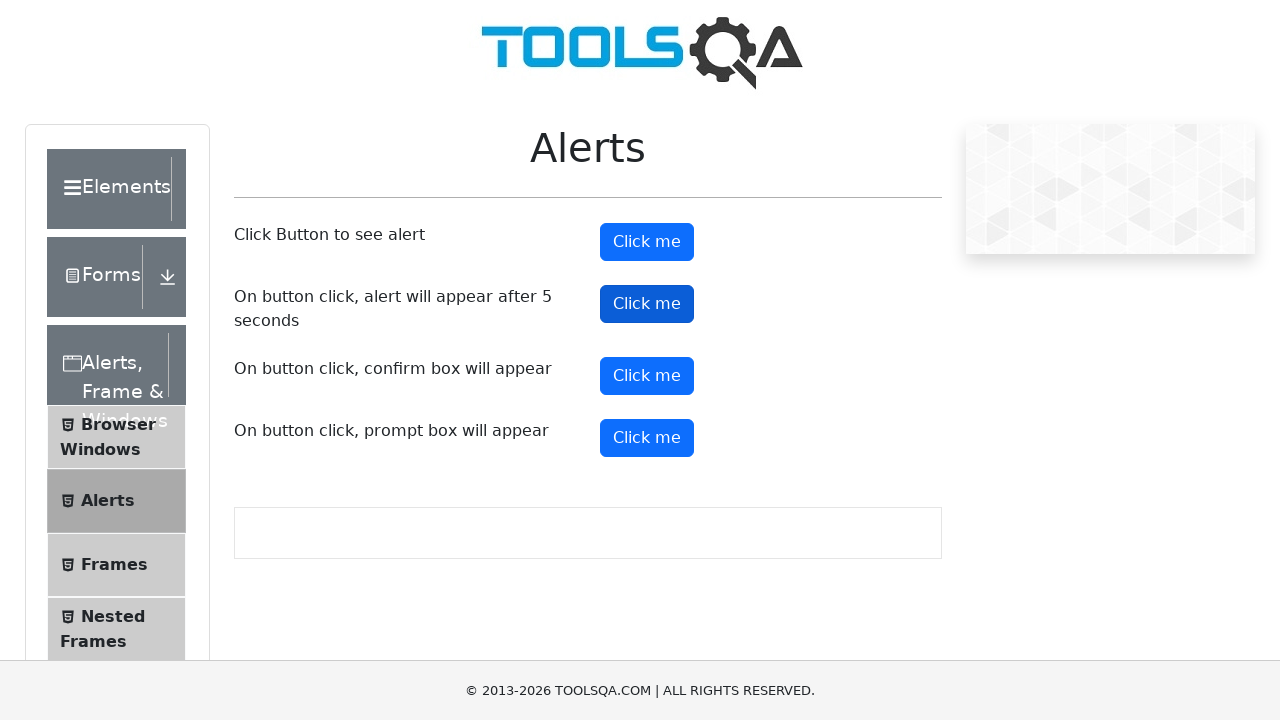

Set up dialog handler to accept alert
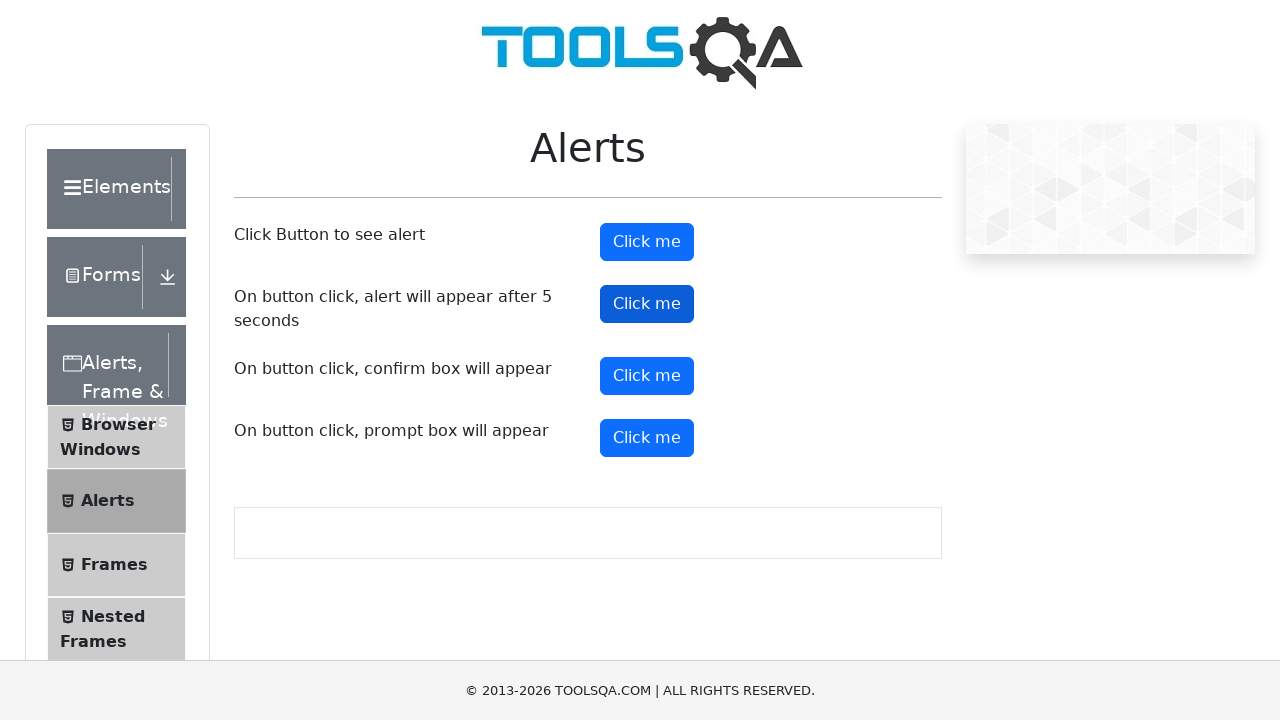

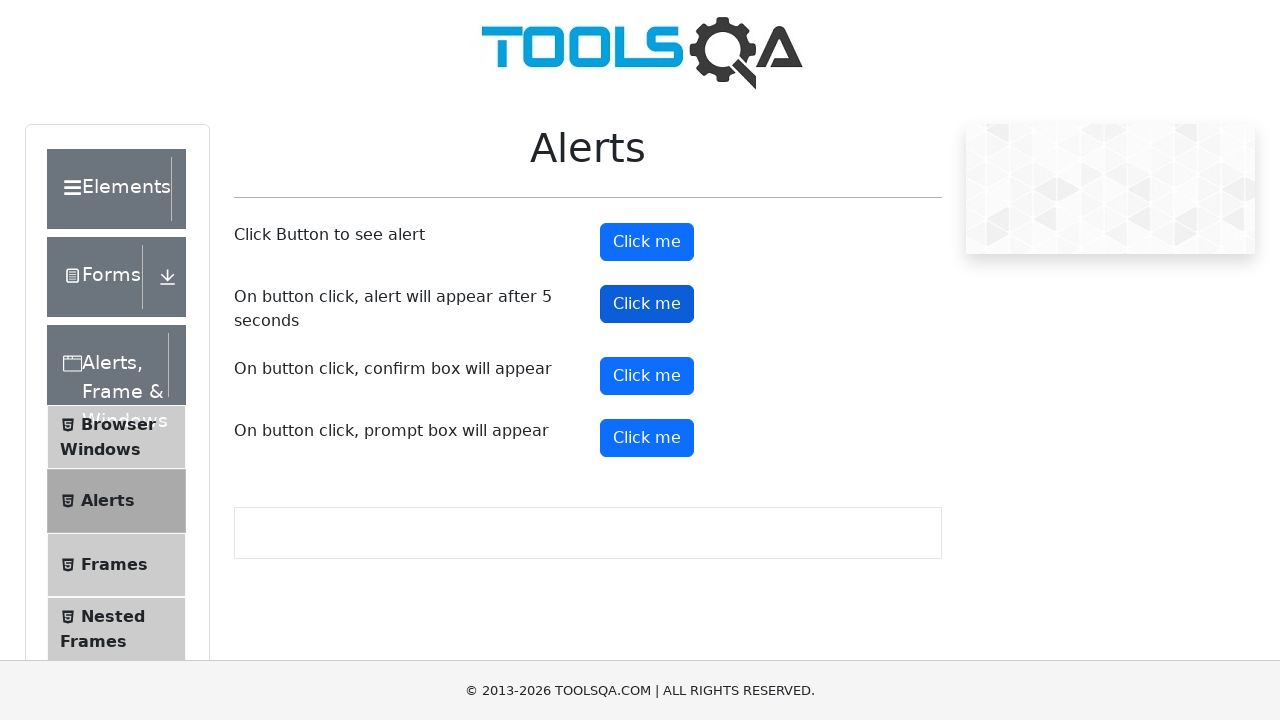